Tests JavaScript alert handling by clicking a button that triggers an alert, retrieving the alert text, and accepting the alert dialog.

Starting URL: https://vinothqaacademy.com/alert-and-popup/

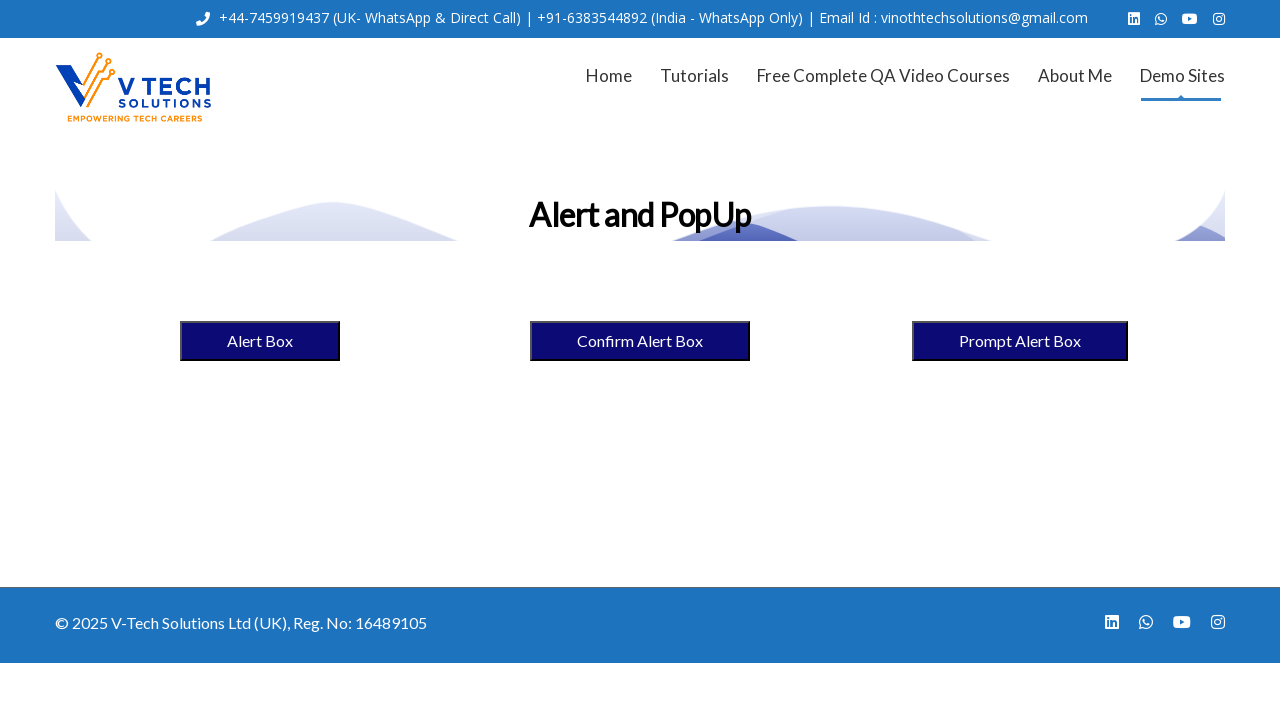

Waited for page to load
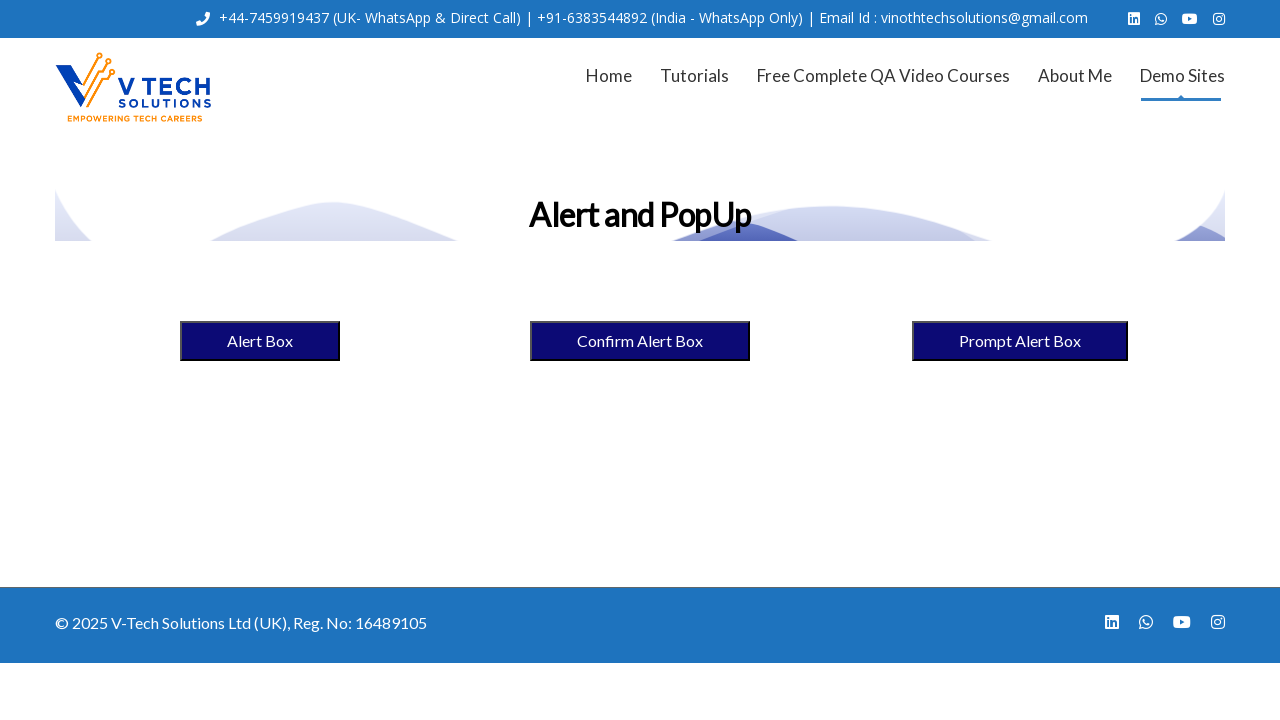

Clicked button to trigger alert dialog at (640, 341) on xpath=//*[@id='main']/div[2]/div[1]/div/section[3]/div/div[2]/div/div/div/center
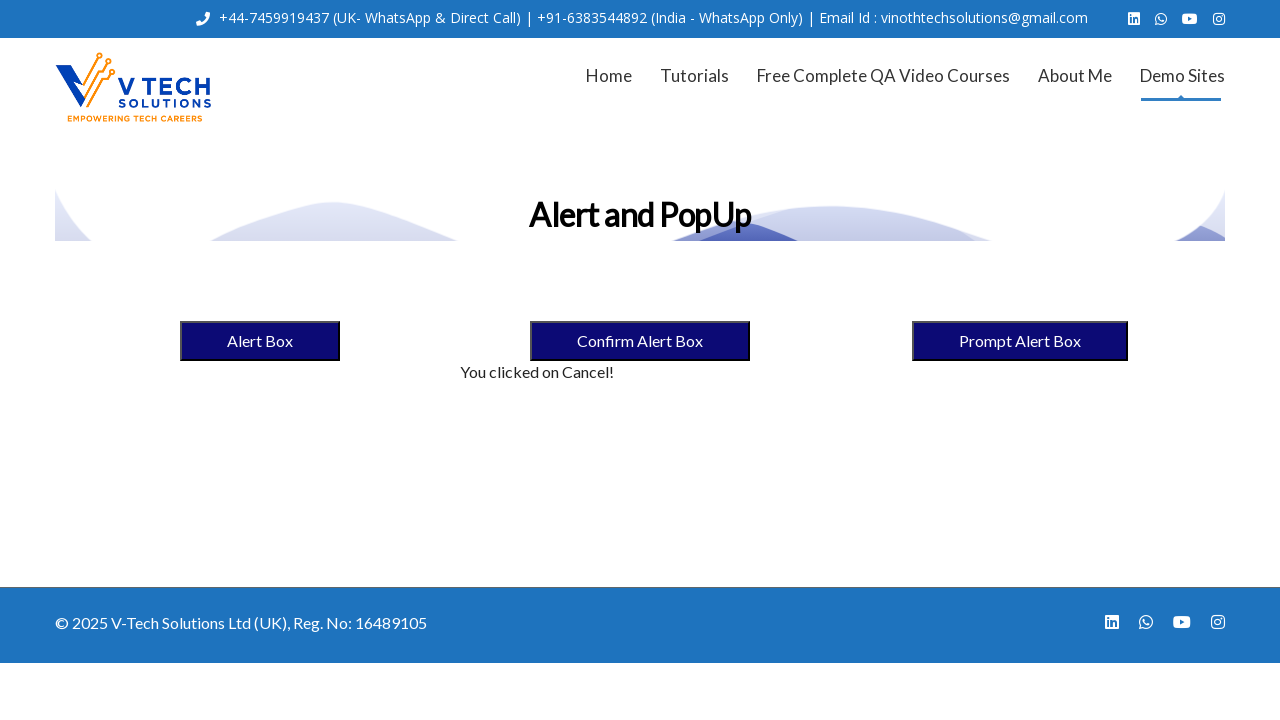

Registered dialog handler to accept alerts
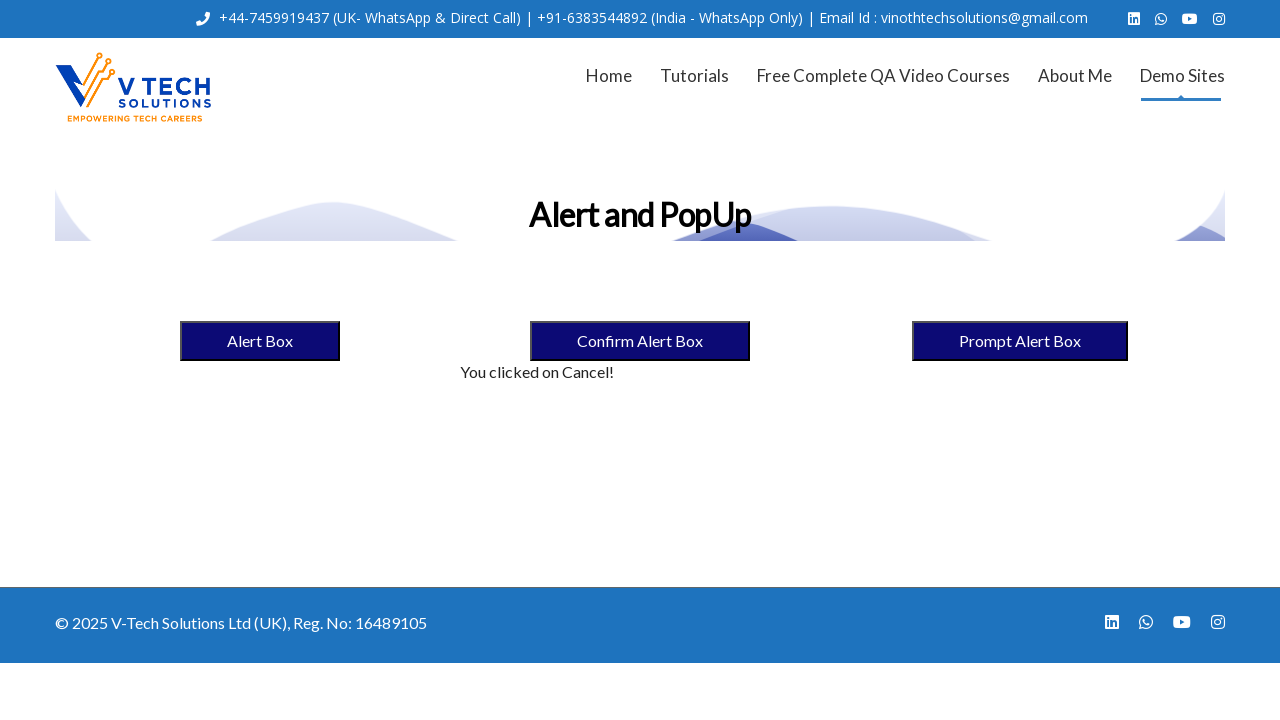

Clicked button again with dialog handler in place at (640, 341) on xpath=//*[@id='main']/div[2]/div[1]/div/section[3]/div/div[2]/div/div/div/center
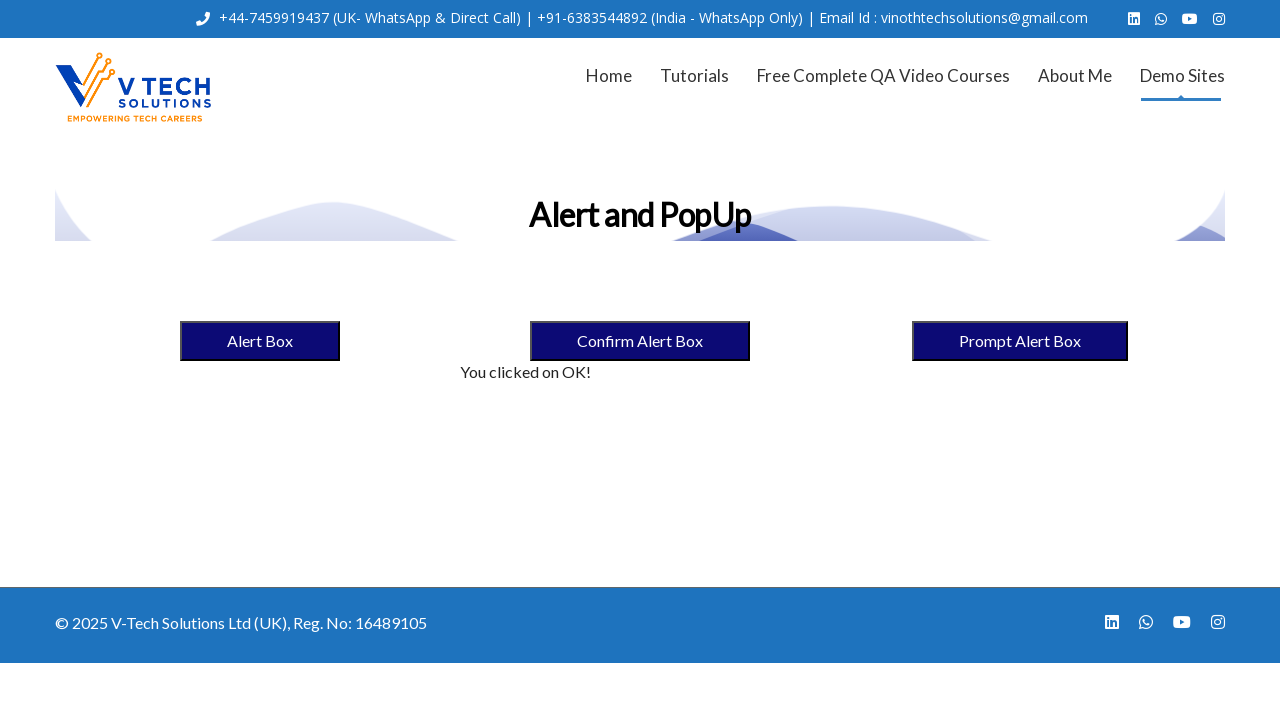

Waited for dialog to be processed and accepted
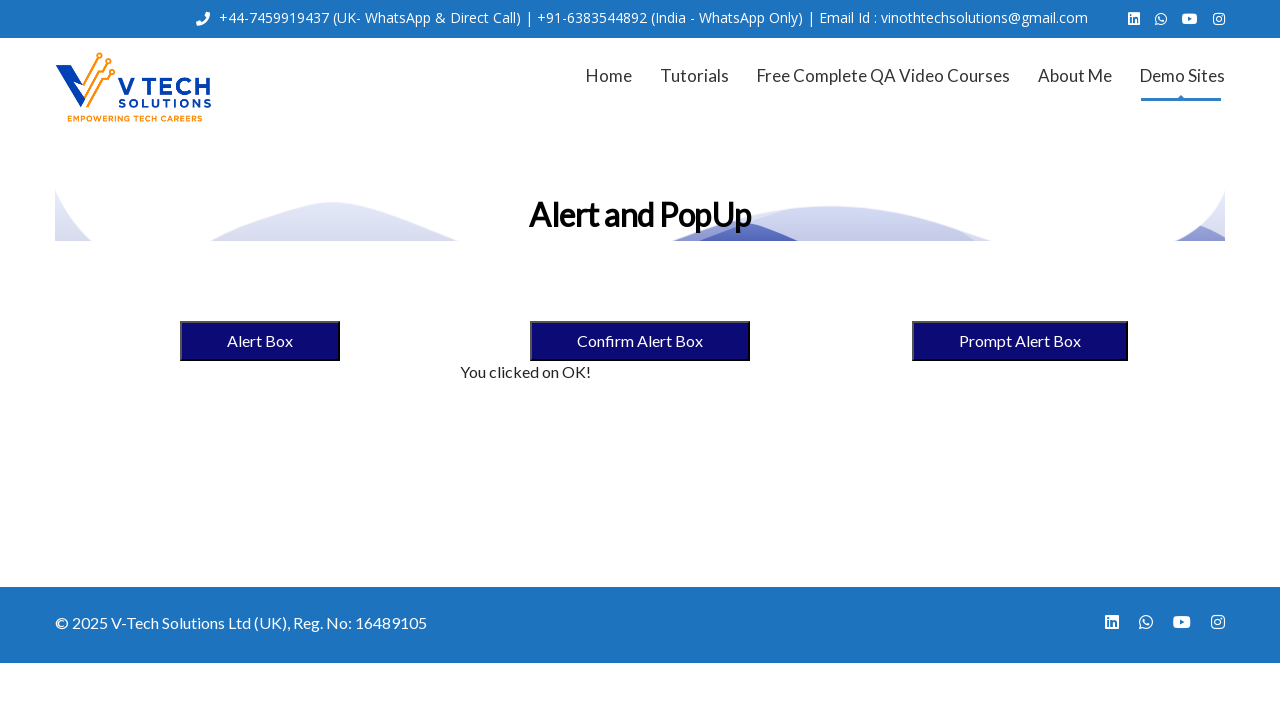

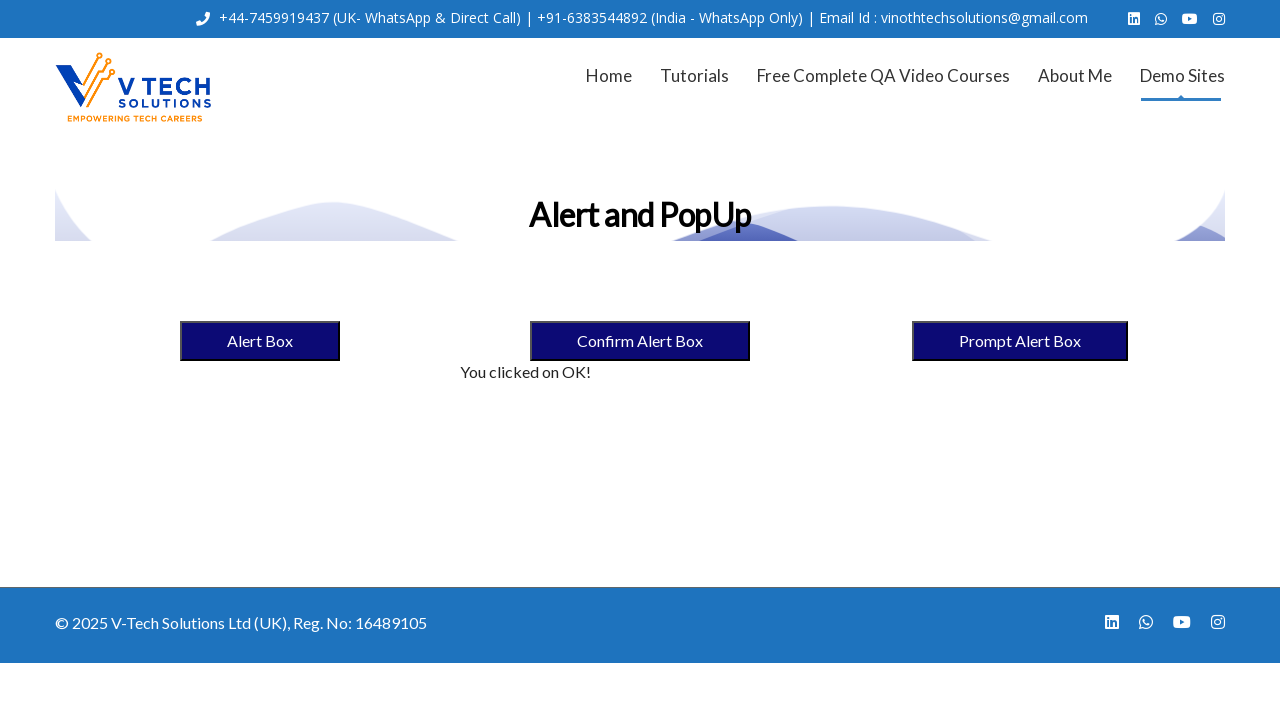